Verifies that the Flipkart homepage loads and checks that the page title contains more than 10 characters.

Starting URL: https://www.flipkart.com/

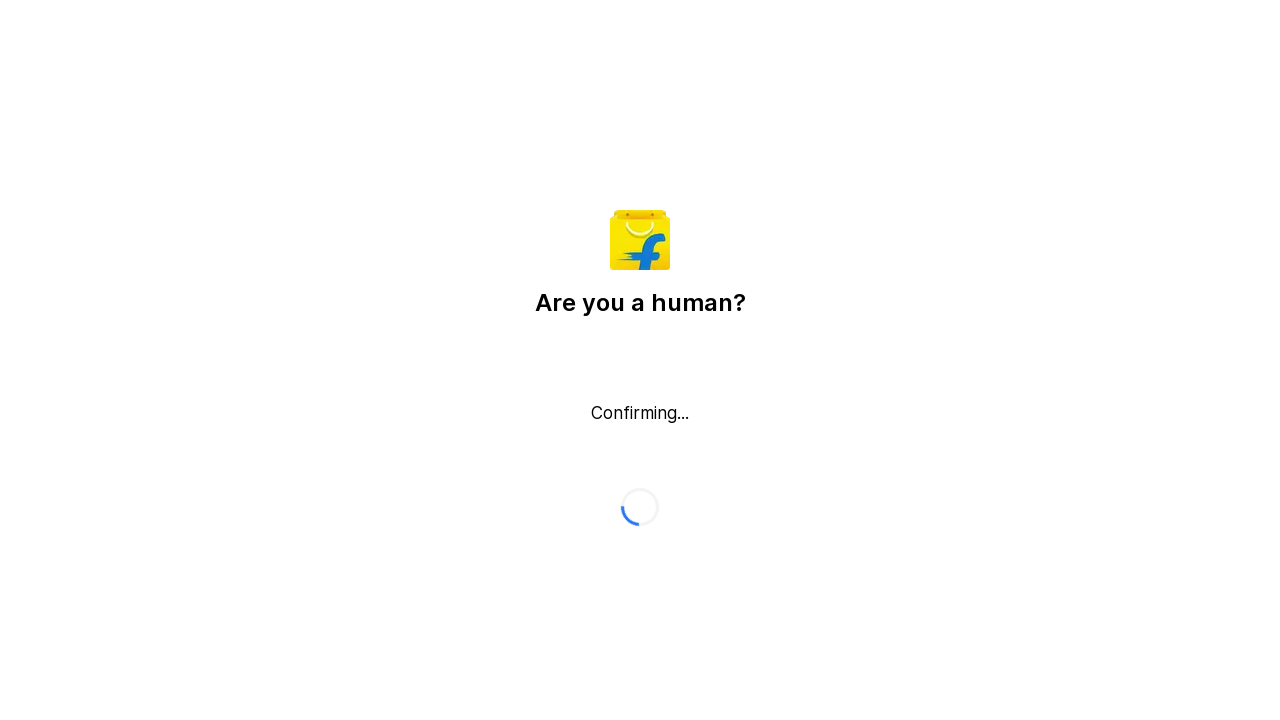

Set viewport size to 1920x1080
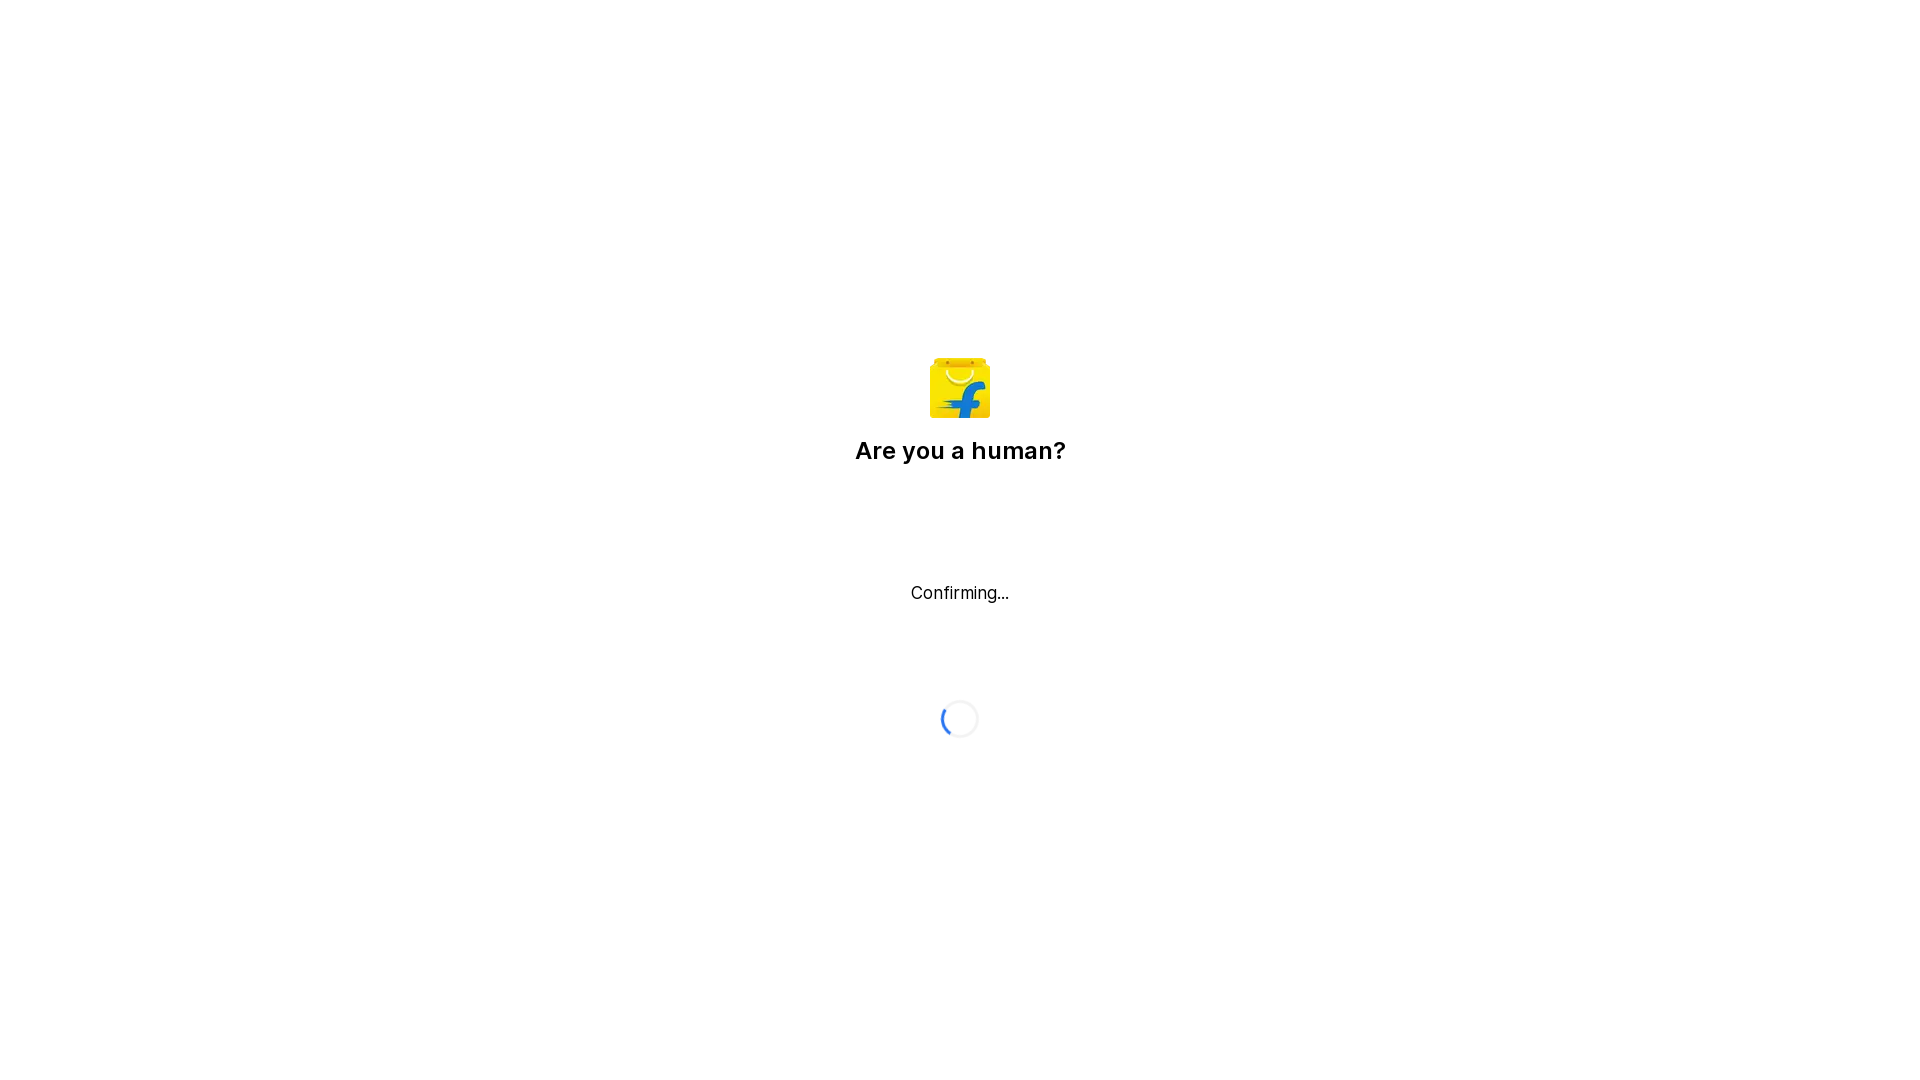

Waited for page to reach domcontentloaded state
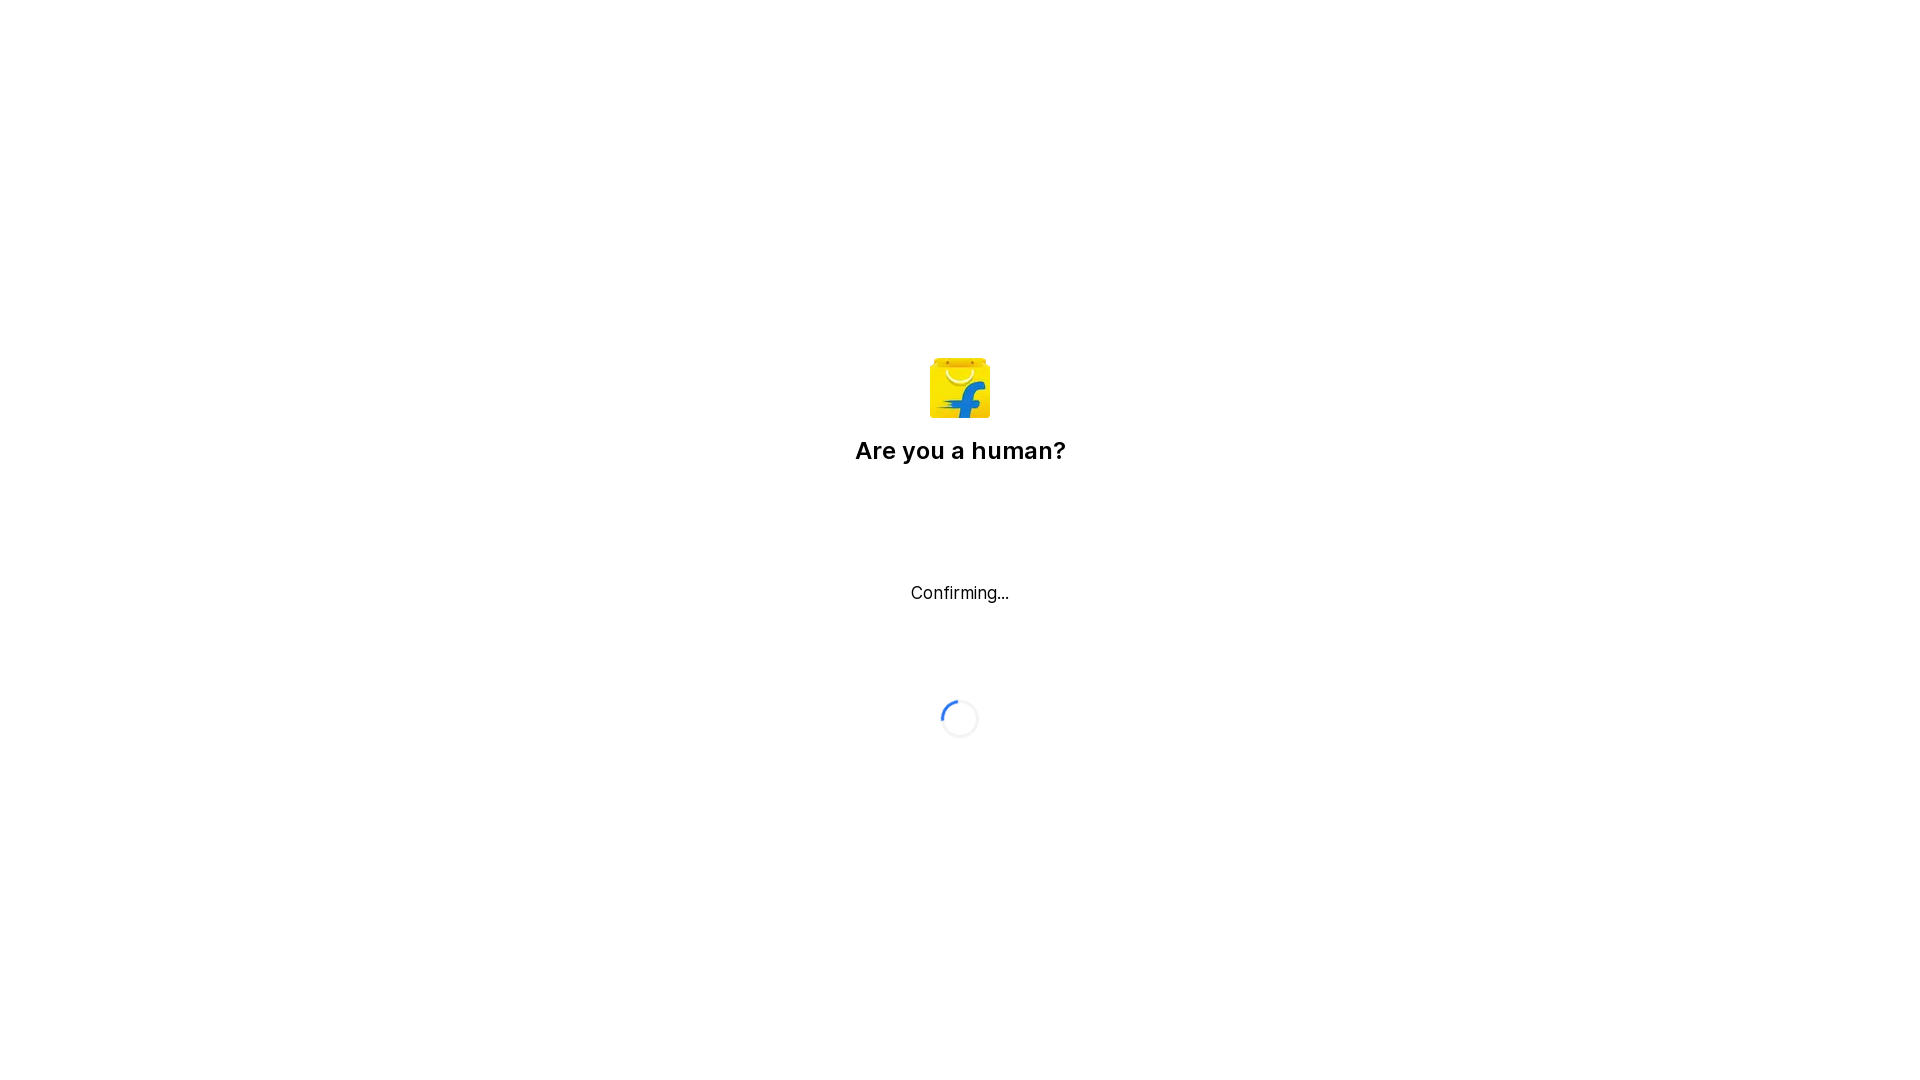

Retrieved page title: Flipkart reCAPTCHA
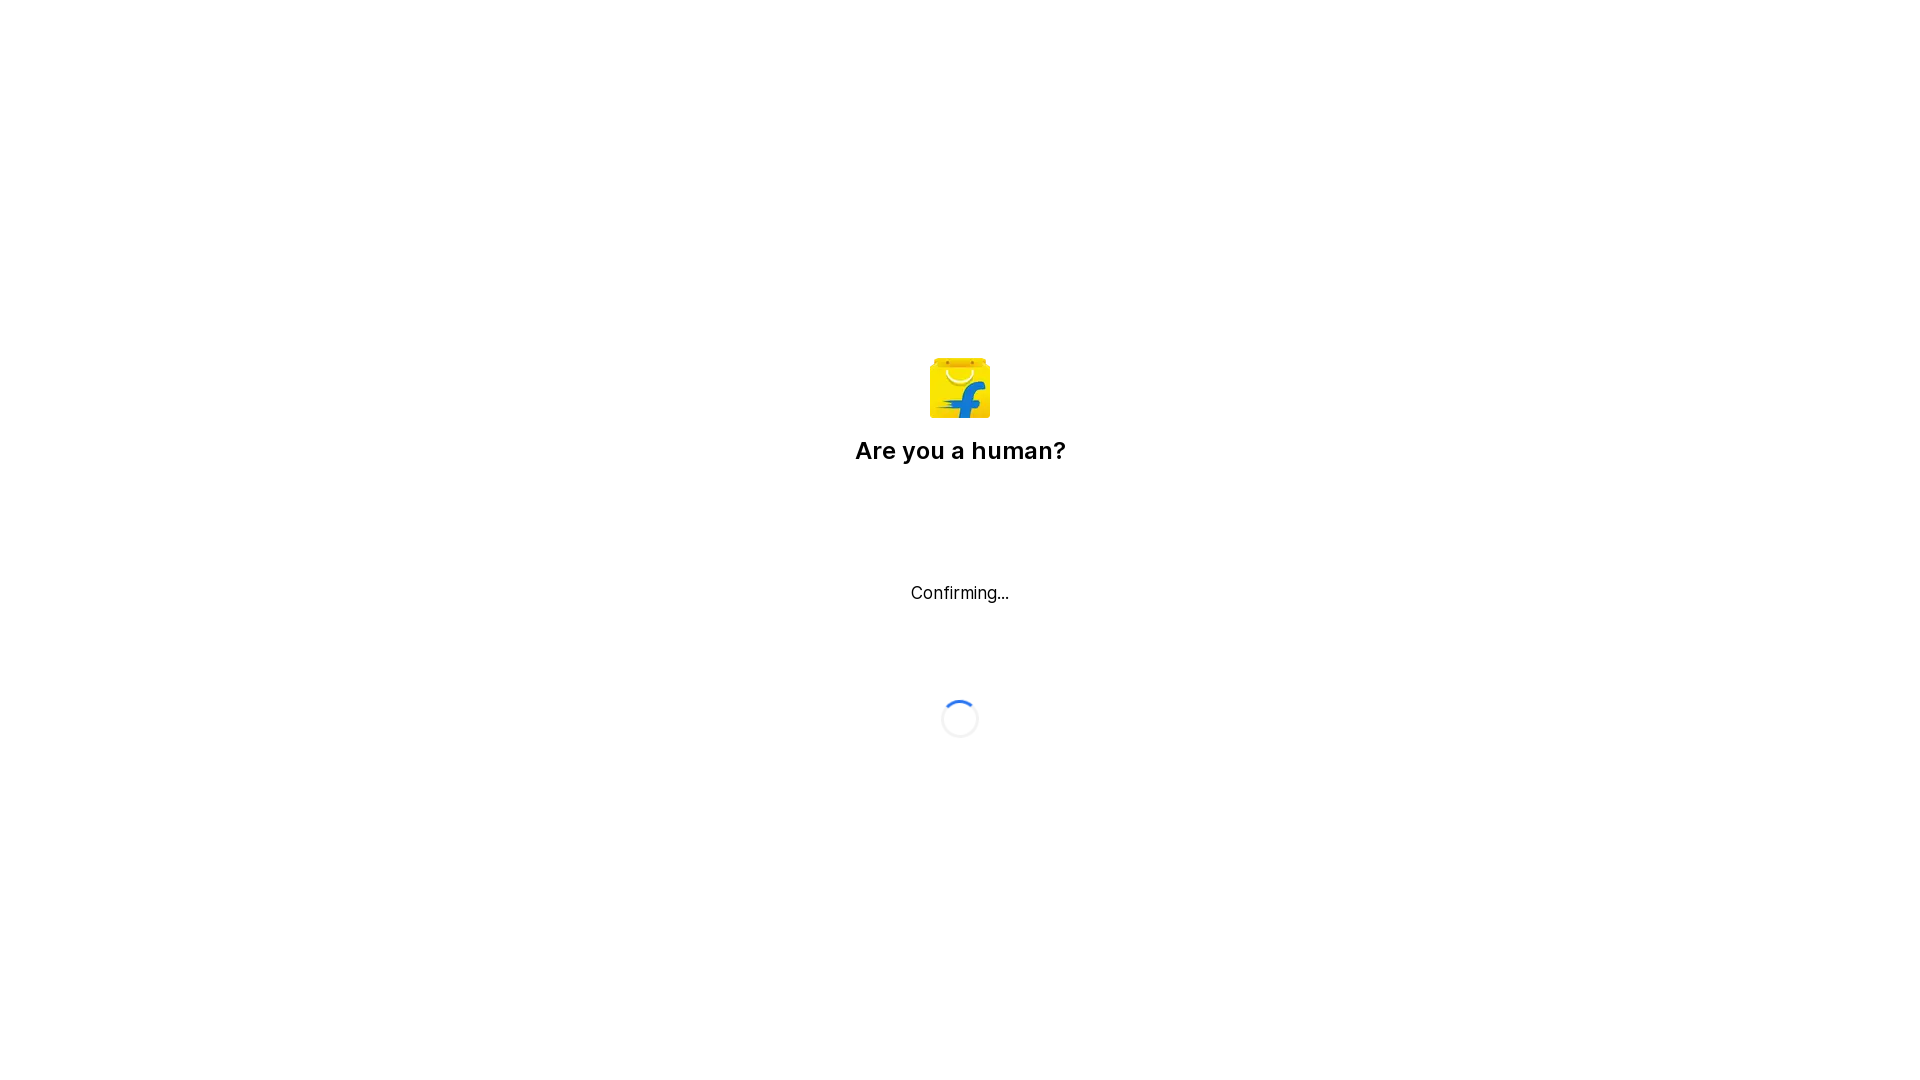

Verified title has 10 or more characters (18 characters)
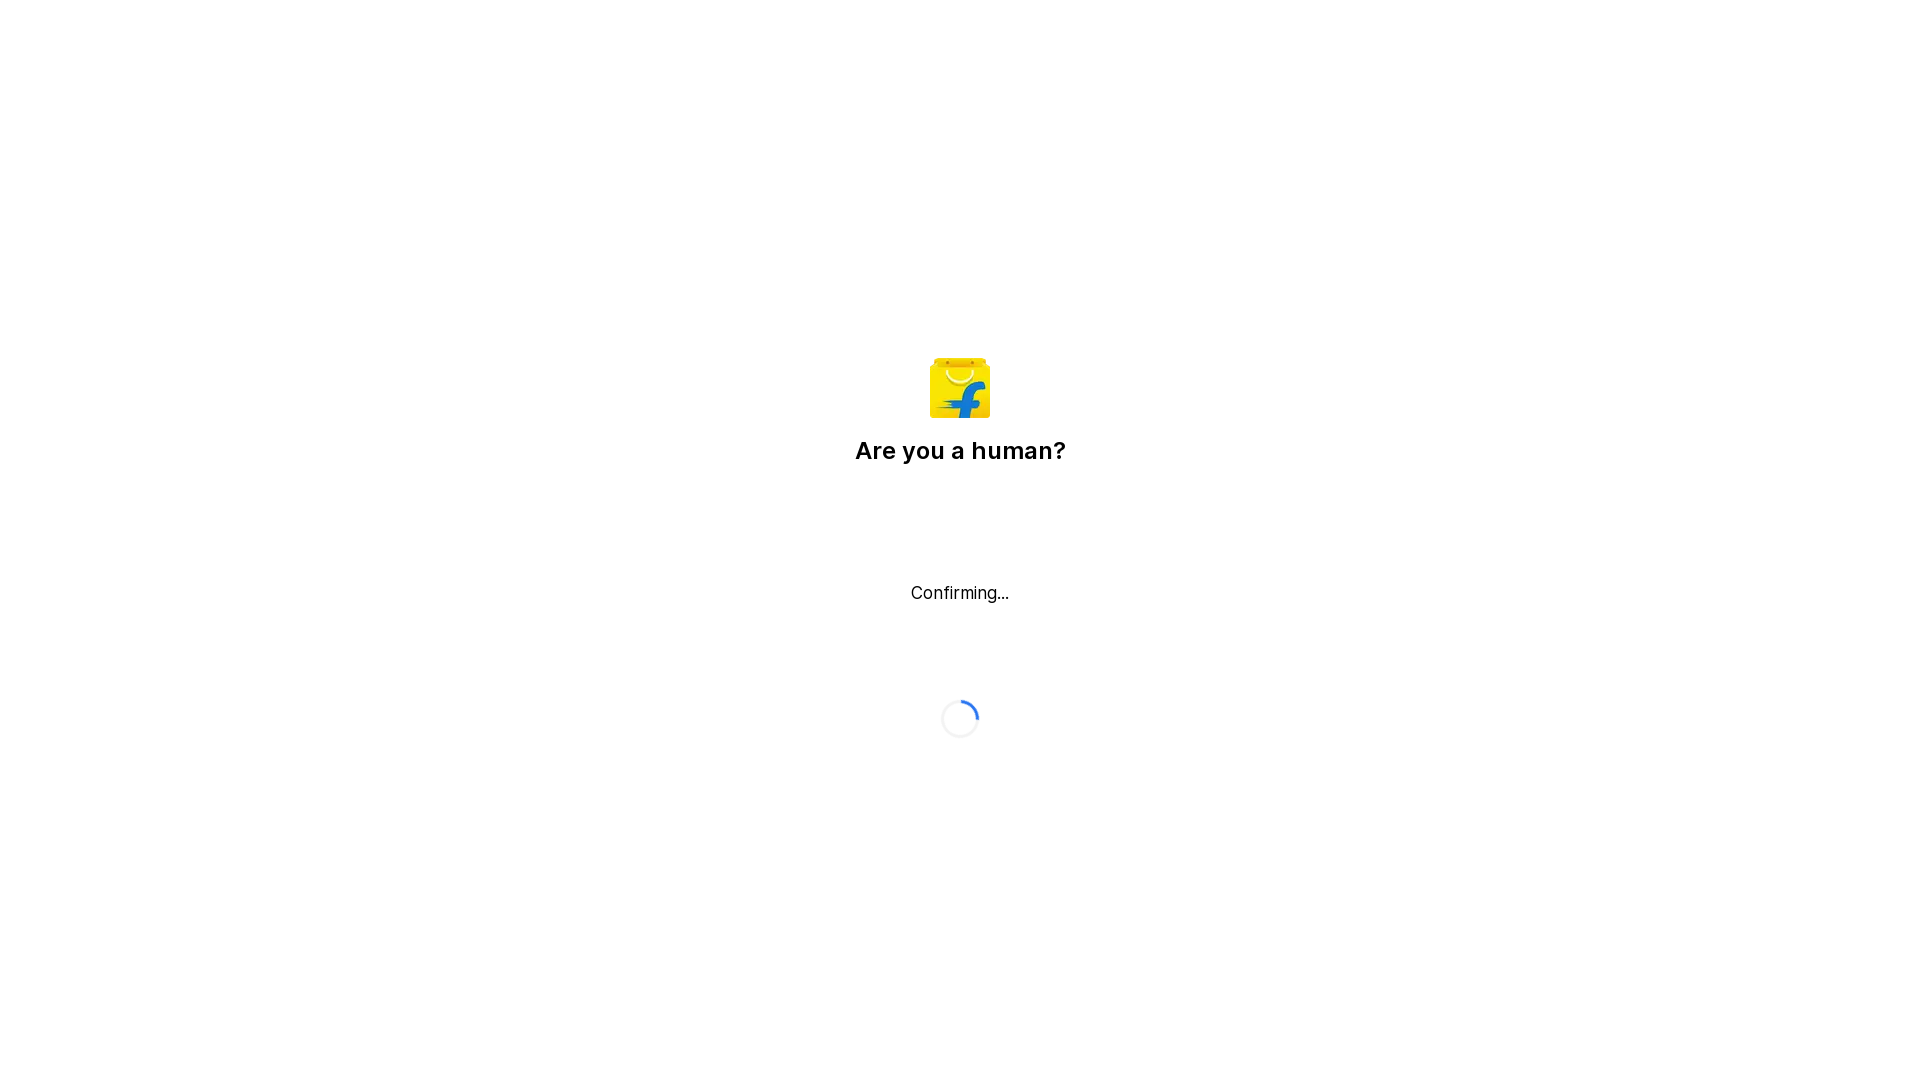

Assertion passed: title length is 10 or more characters
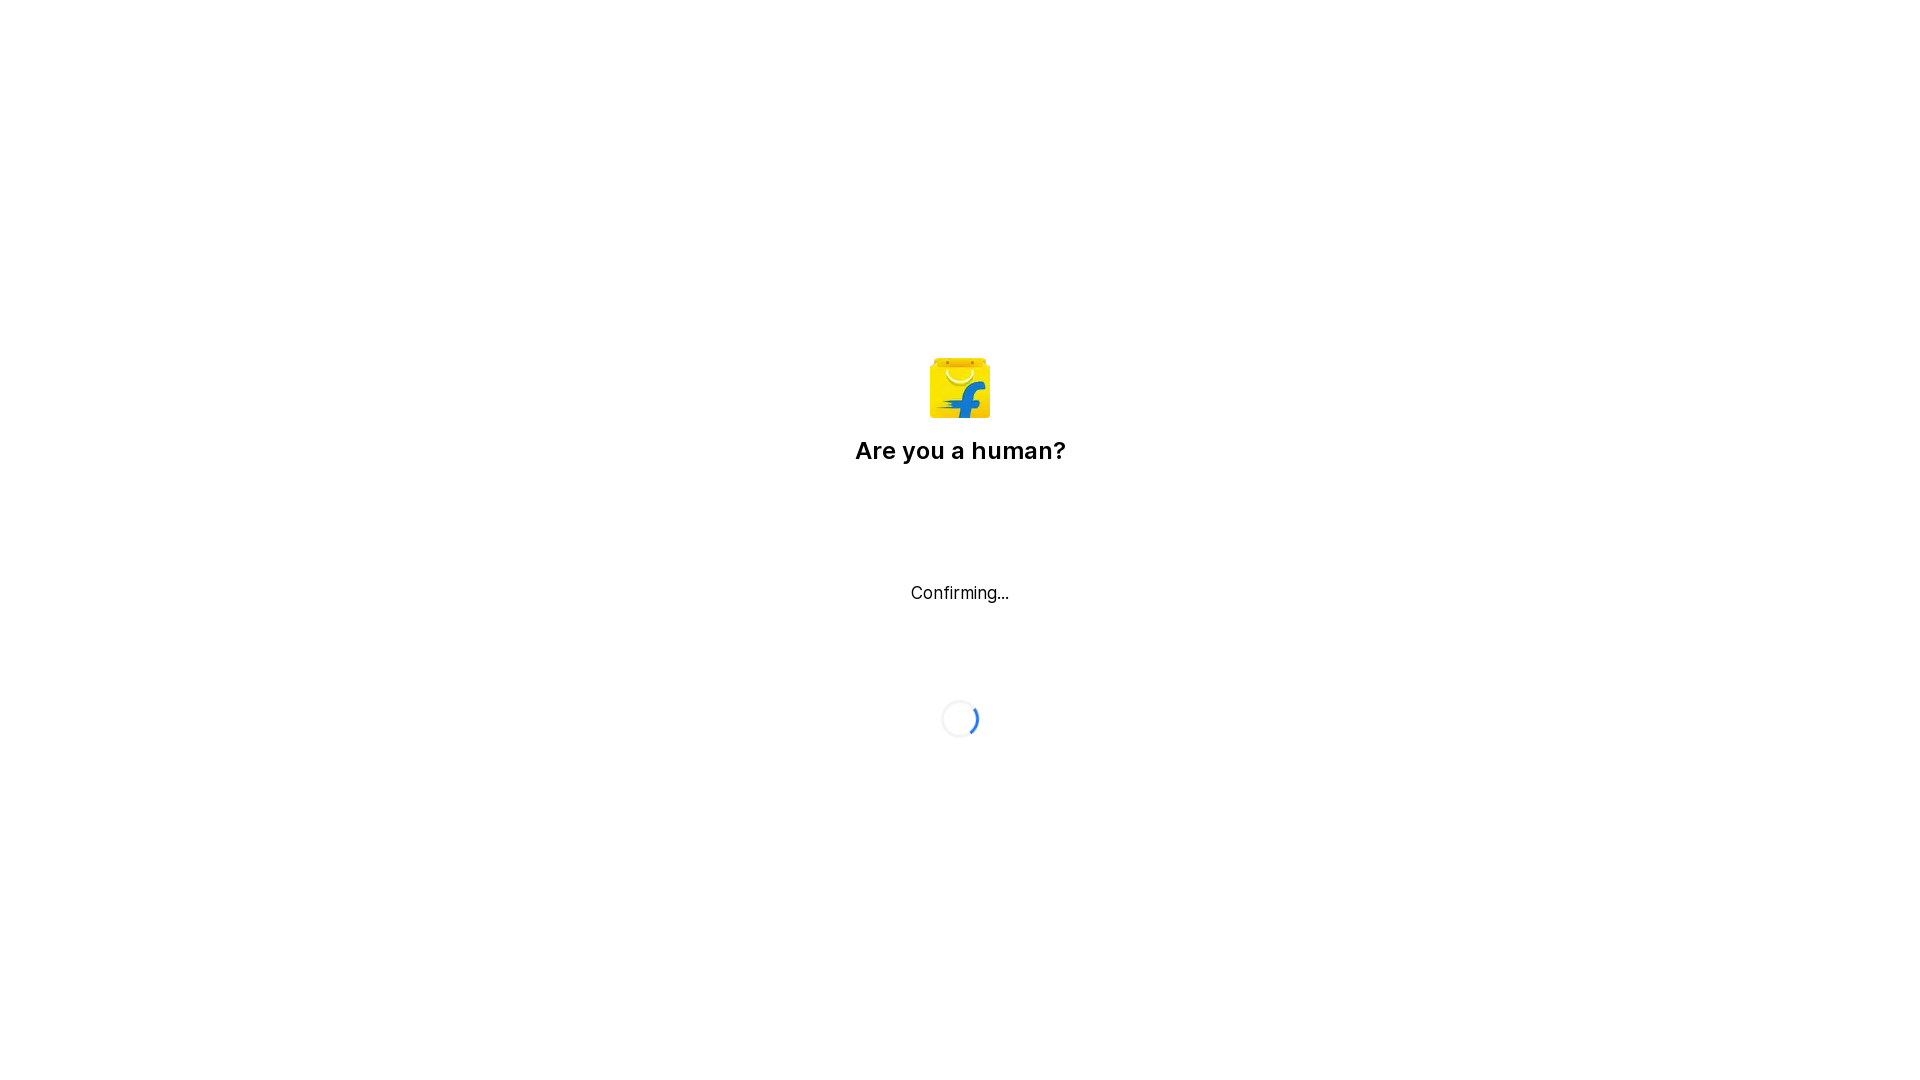

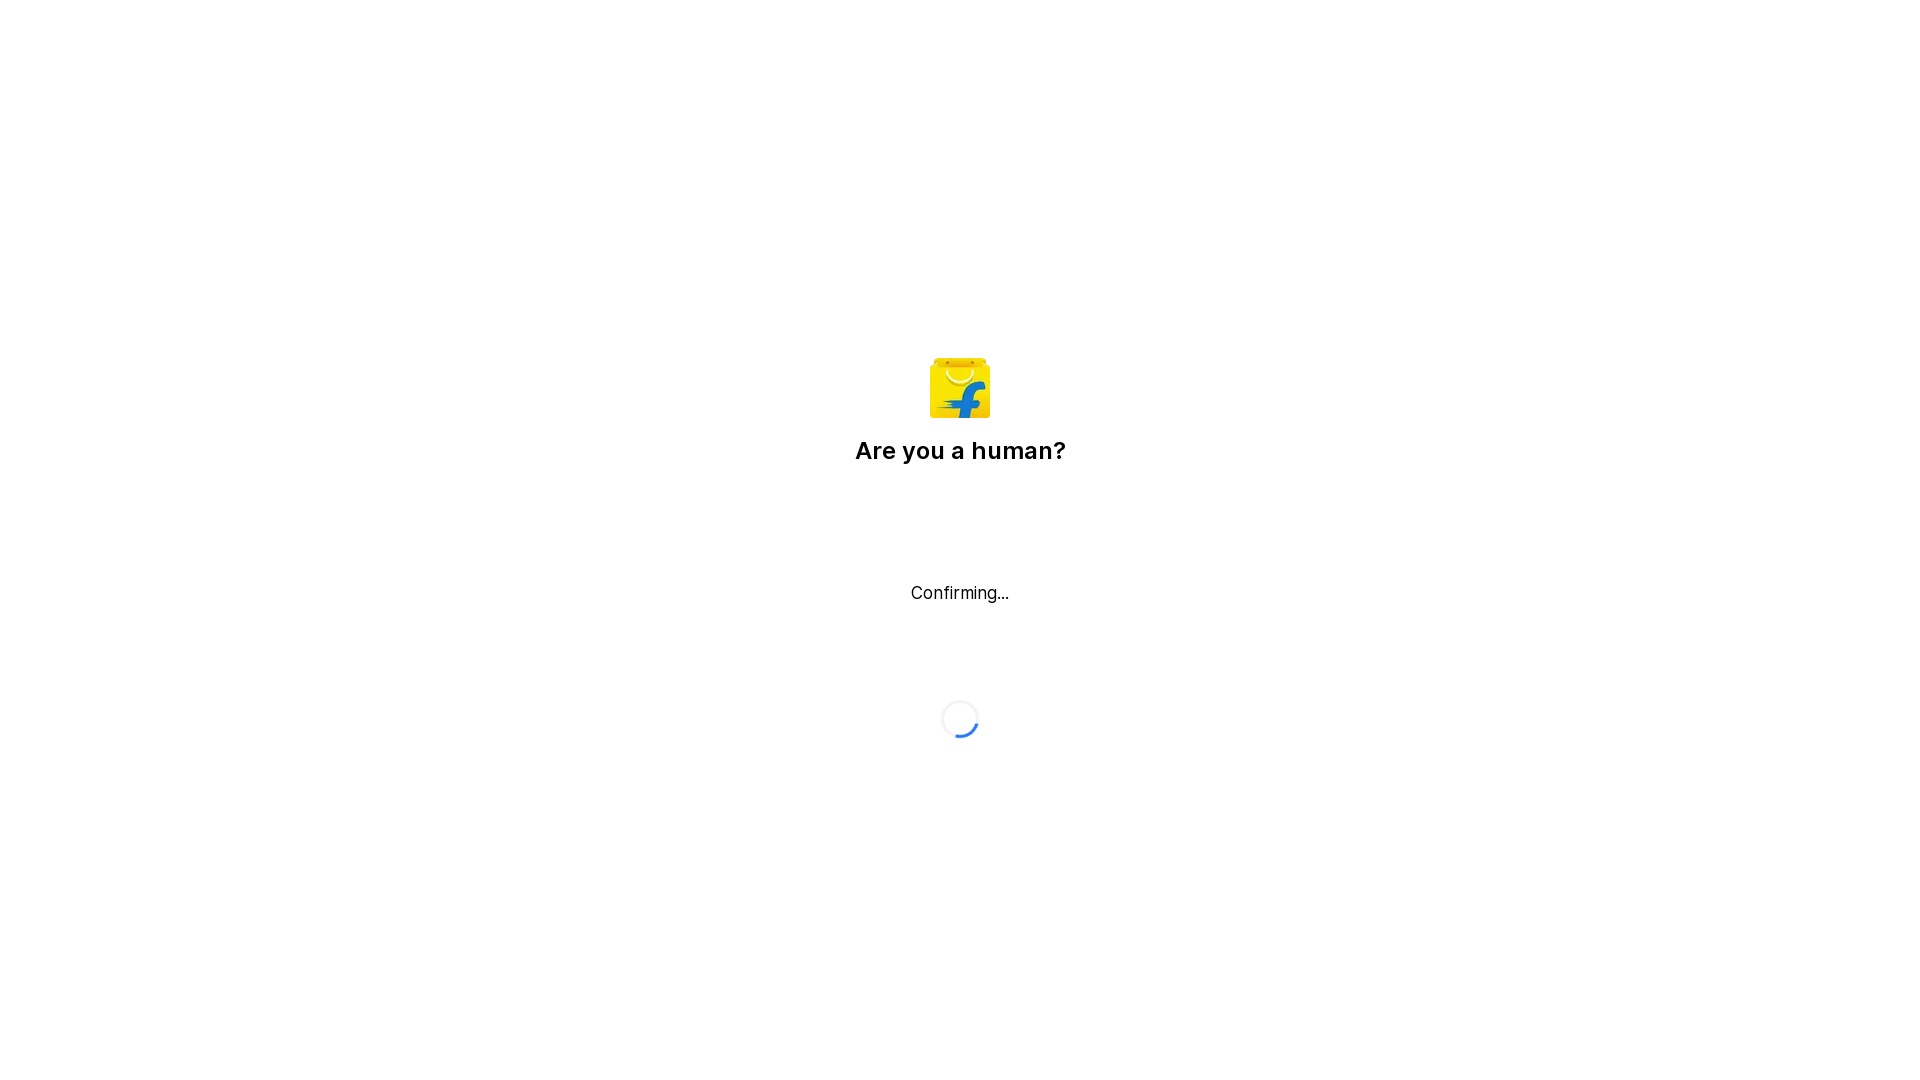